Tests the add/remove elements functionality by clicking the "Add Element" button to create a "Delete" button, verifying it appears, clicking it, and verifying the element is removed from the page.

Starting URL: https://practice.cydeo.com/add_remove_elements/

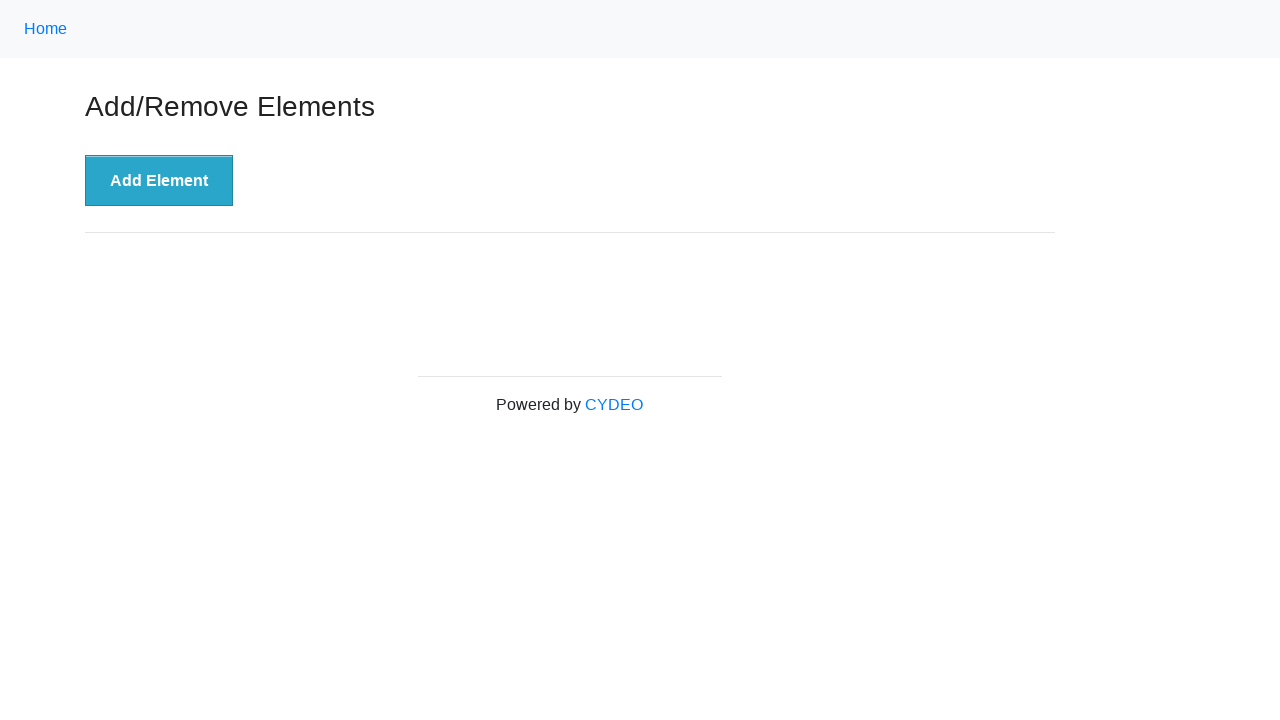

Clicked 'Add Element' button to create a new Delete button at (159, 181) on xpath=//button[.='Add Element']
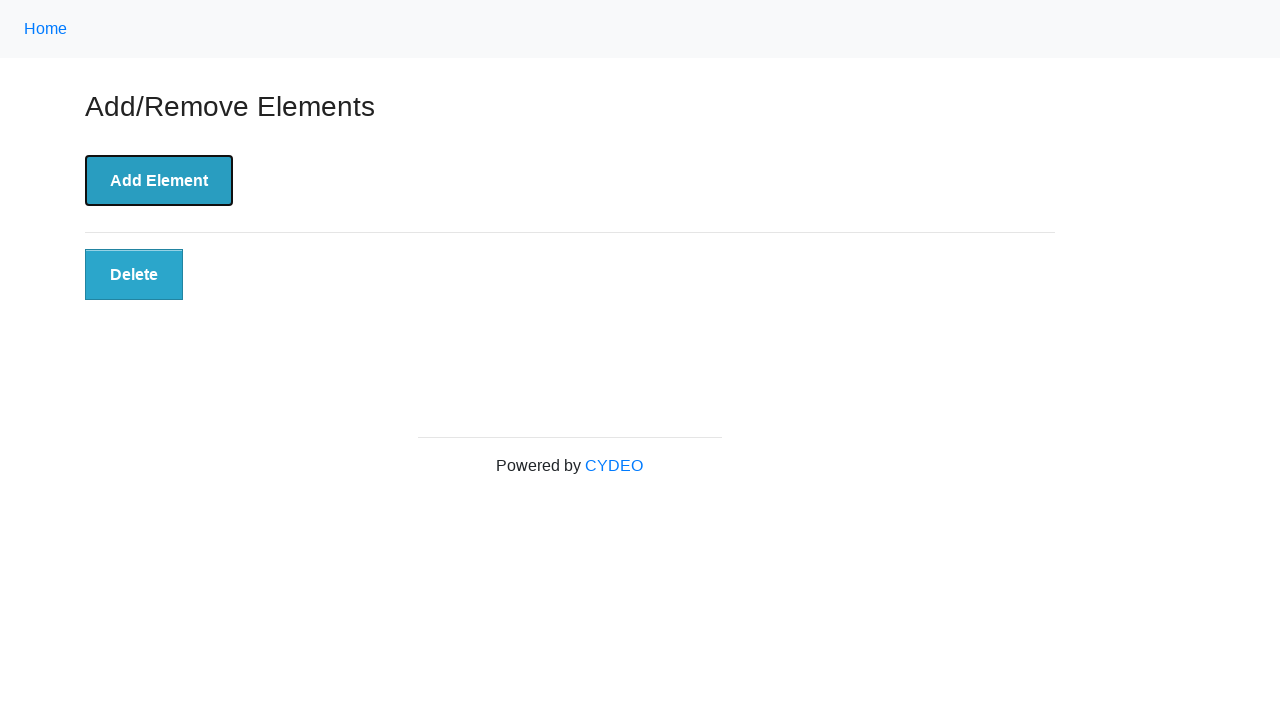

Delete button appeared on the page
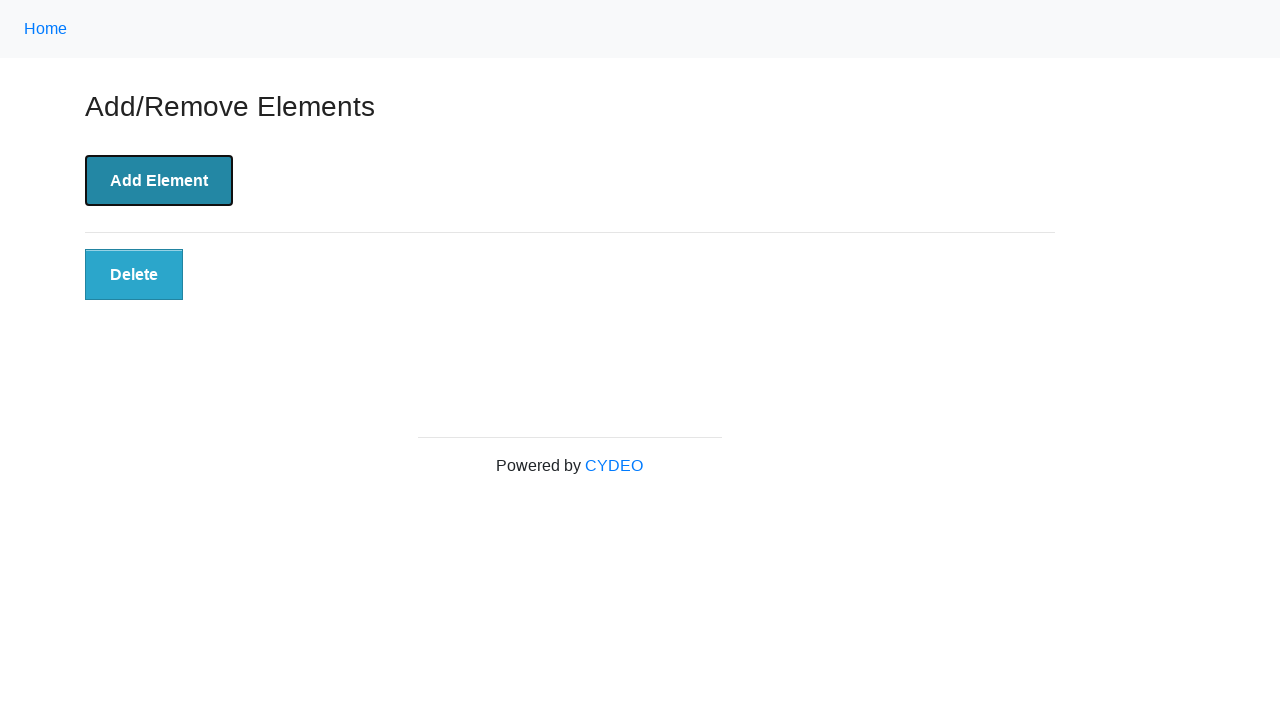

Clicked the Delete button to remove the element at (134, 275) on xpath=//button[@class='added-manually']
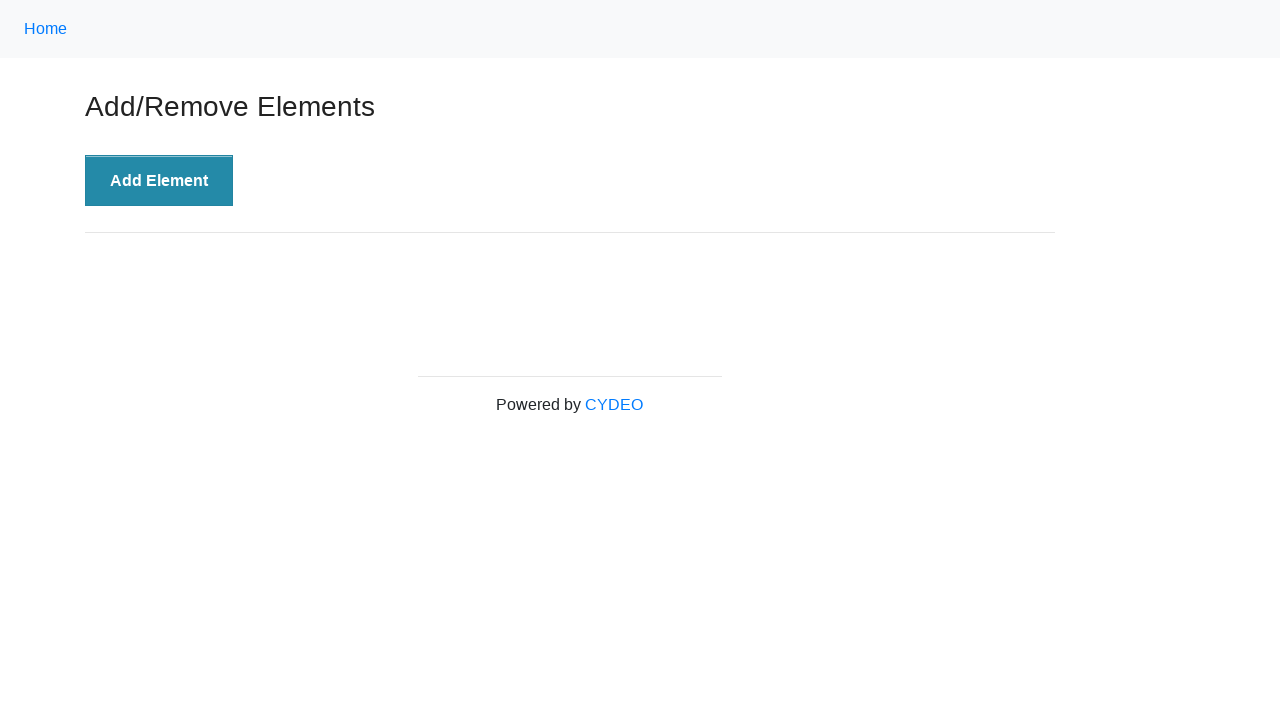

Verified that the Delete button was successfully removed from the page
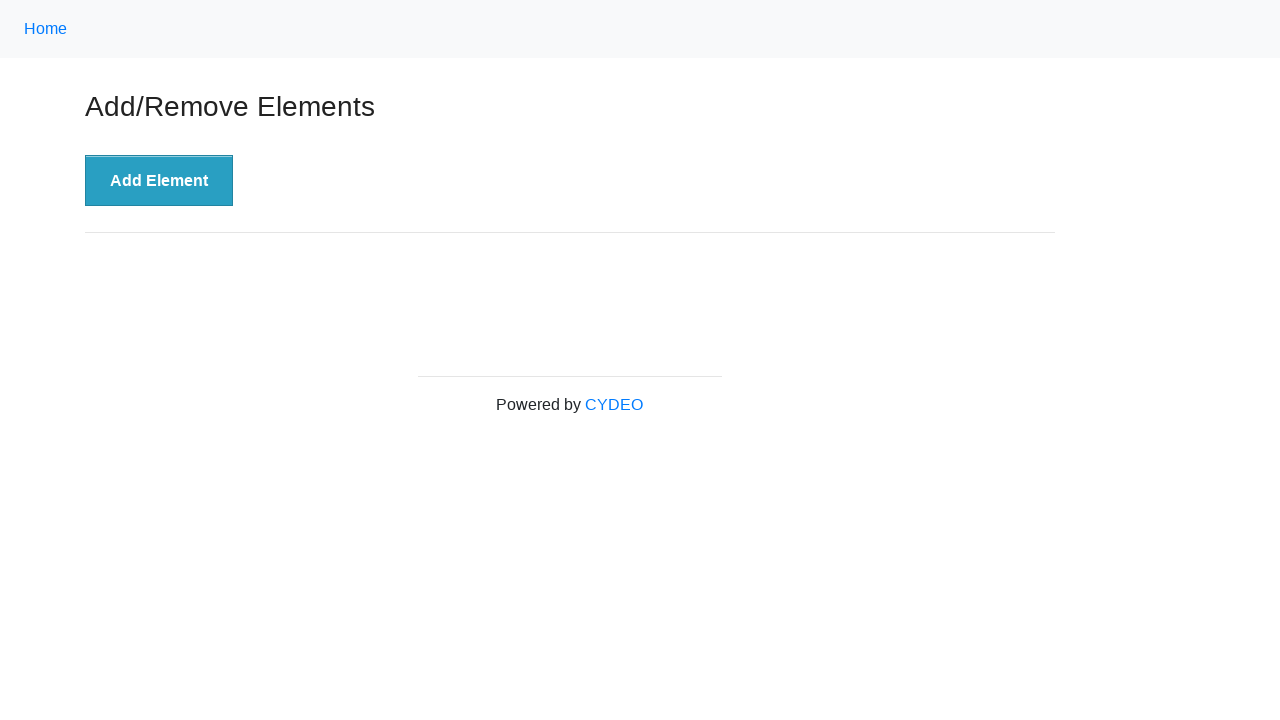

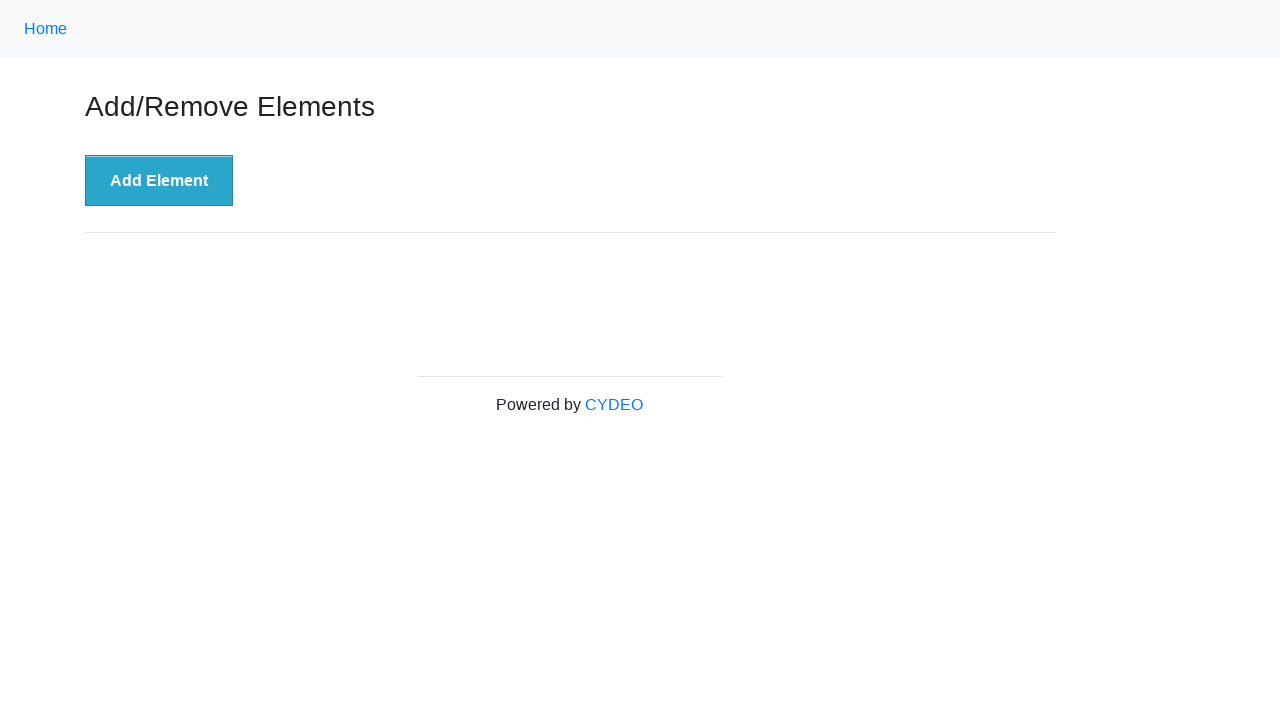